Clicks on error link to navigate to a 404 error page

Starting URL: http://uitest.duodecadits.com/

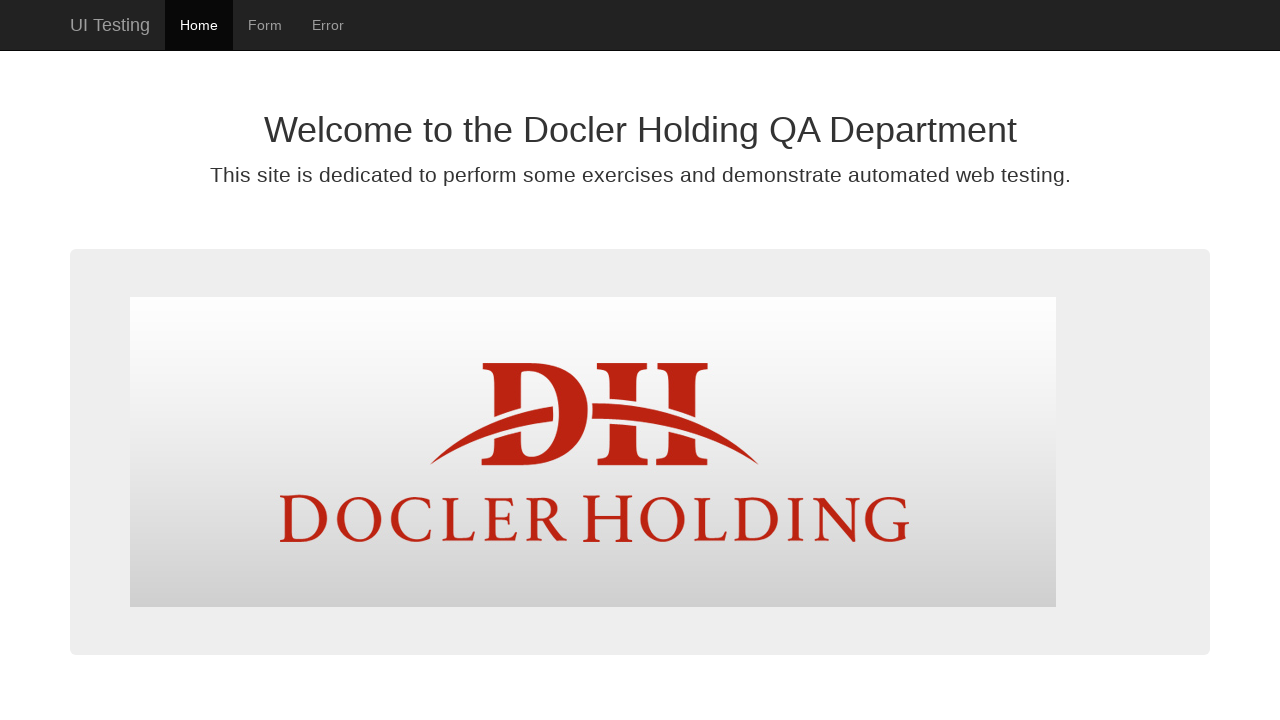

Navigated to starting URL http://uitest.duodecadits.com/
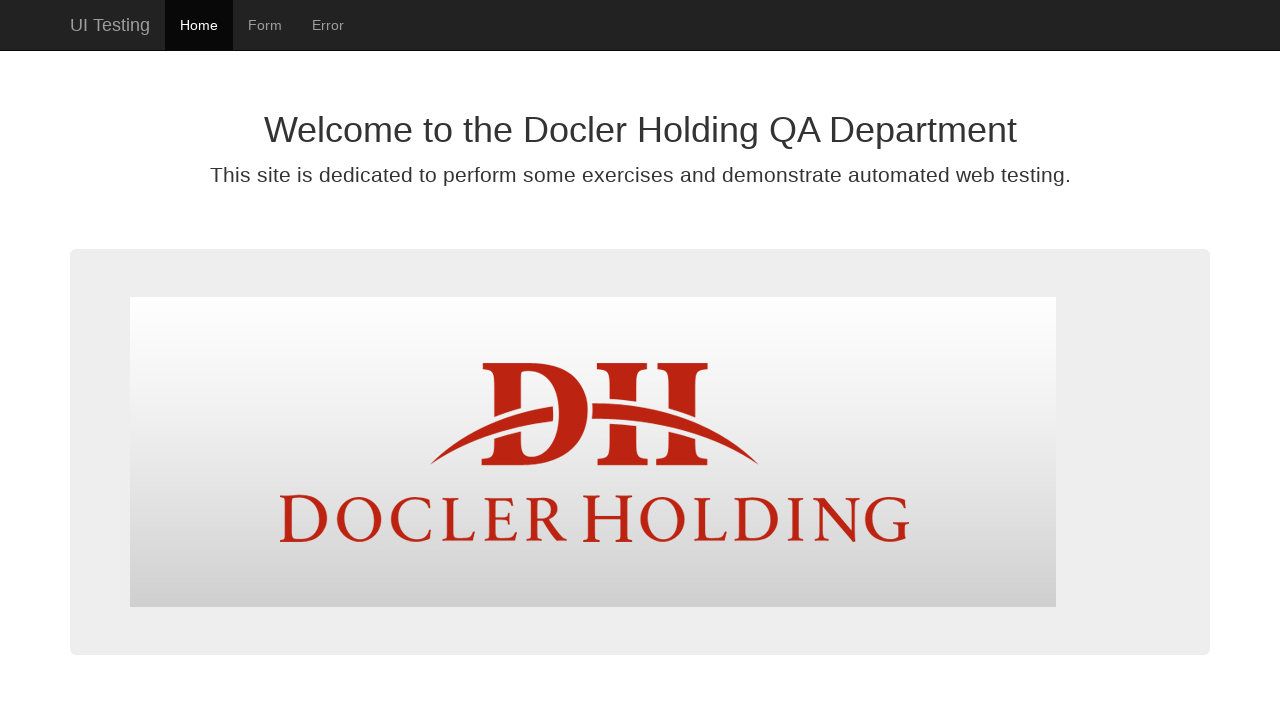

Clicked on error link to navigate to 404 error page at (328, 25) on #error
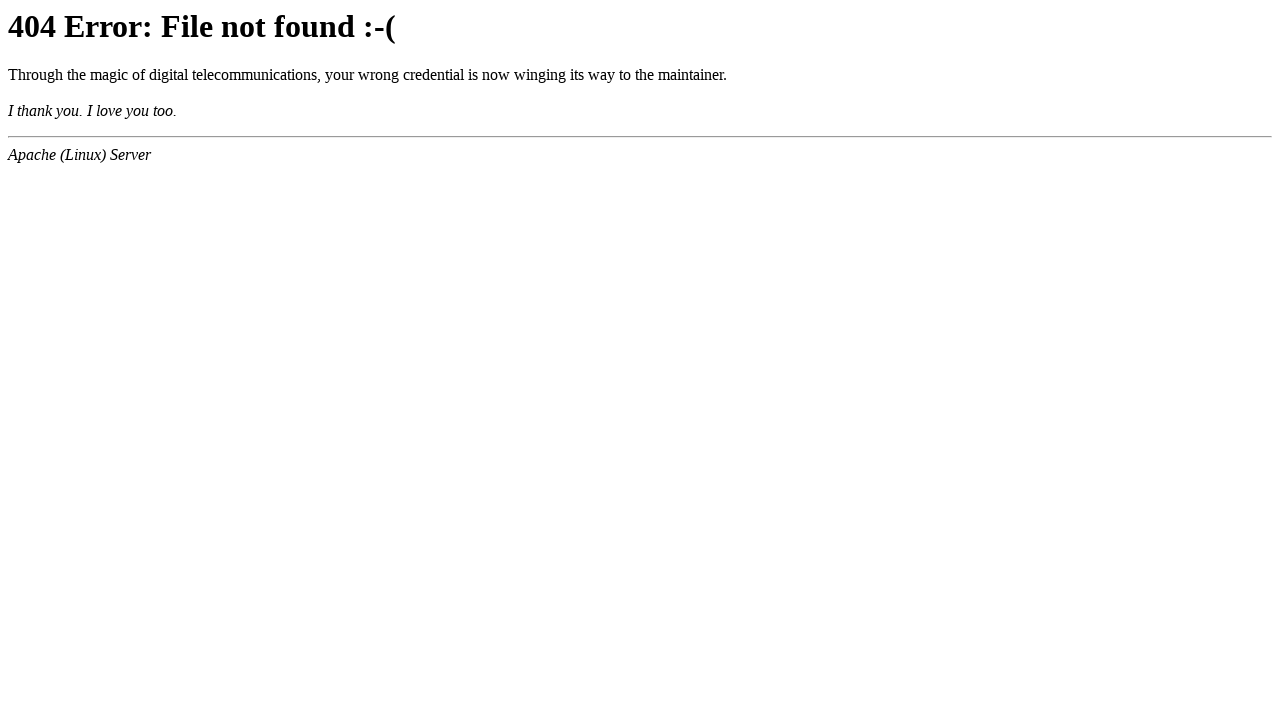

Waited for network idle after error link navigation
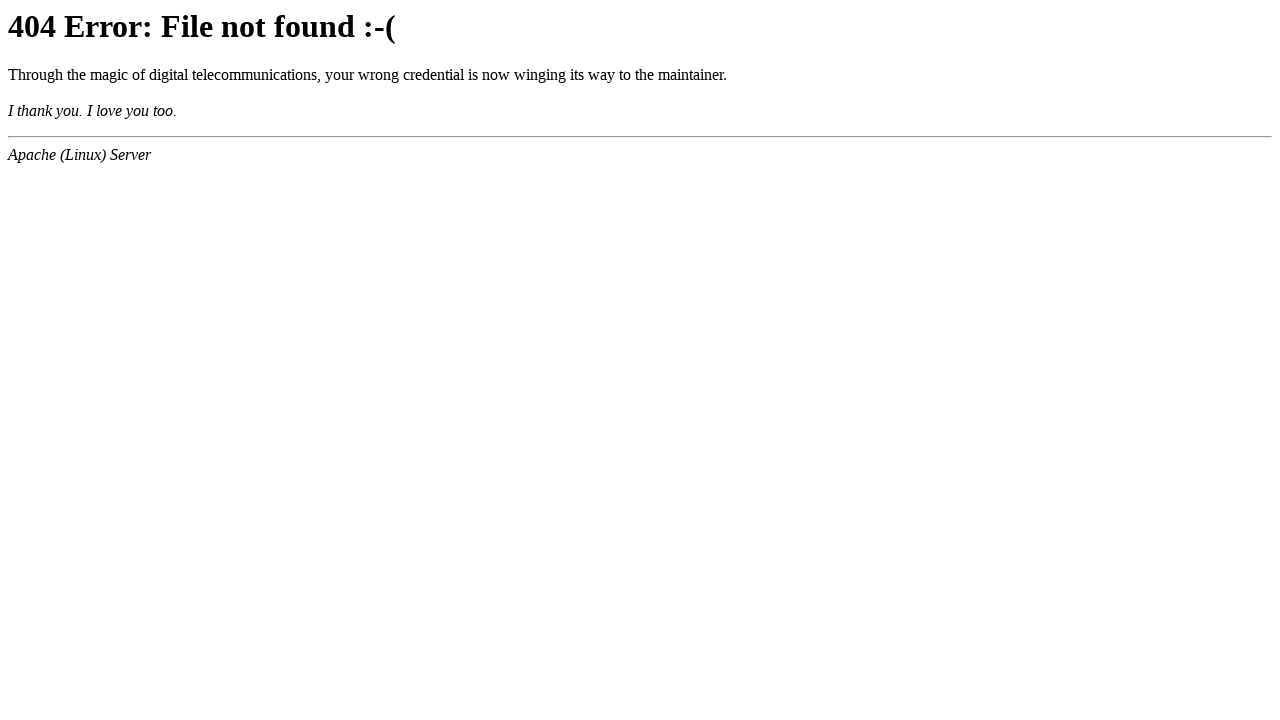

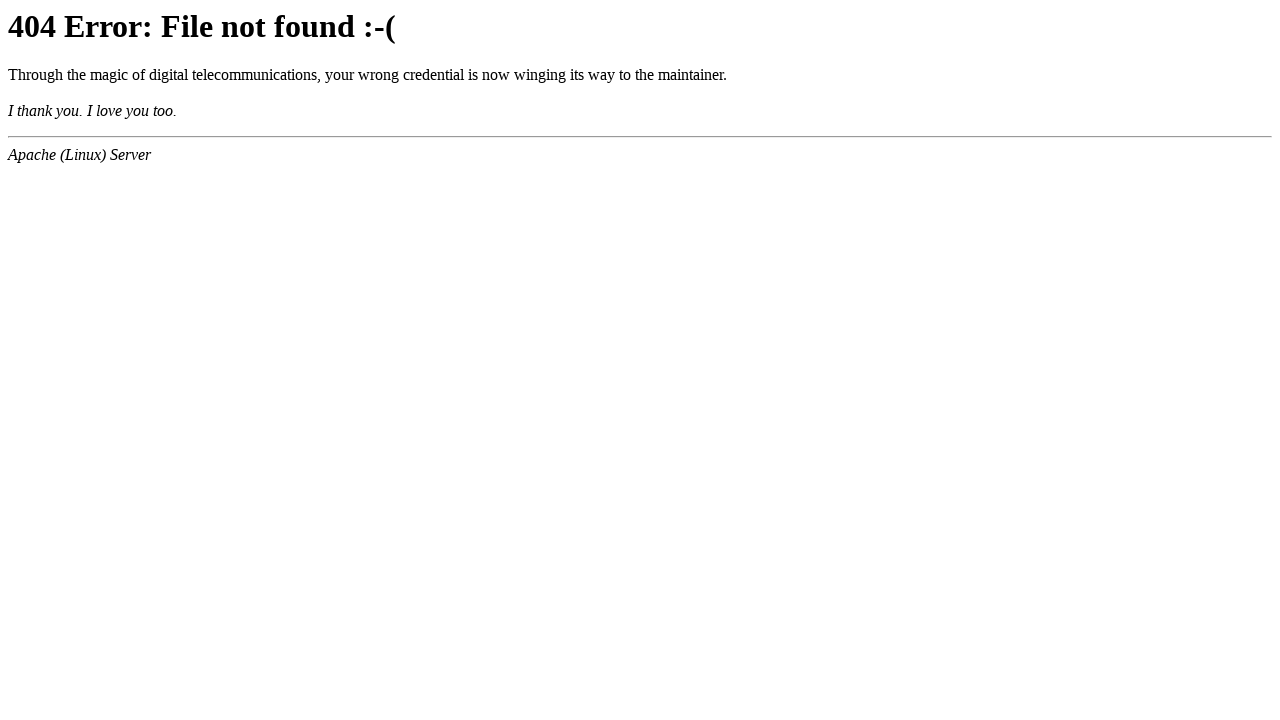